Tests browser window management by changing window size and position through maximize, fullscreen, and custom dimension settings

Starting URL: https://www.testotomasyonu.com

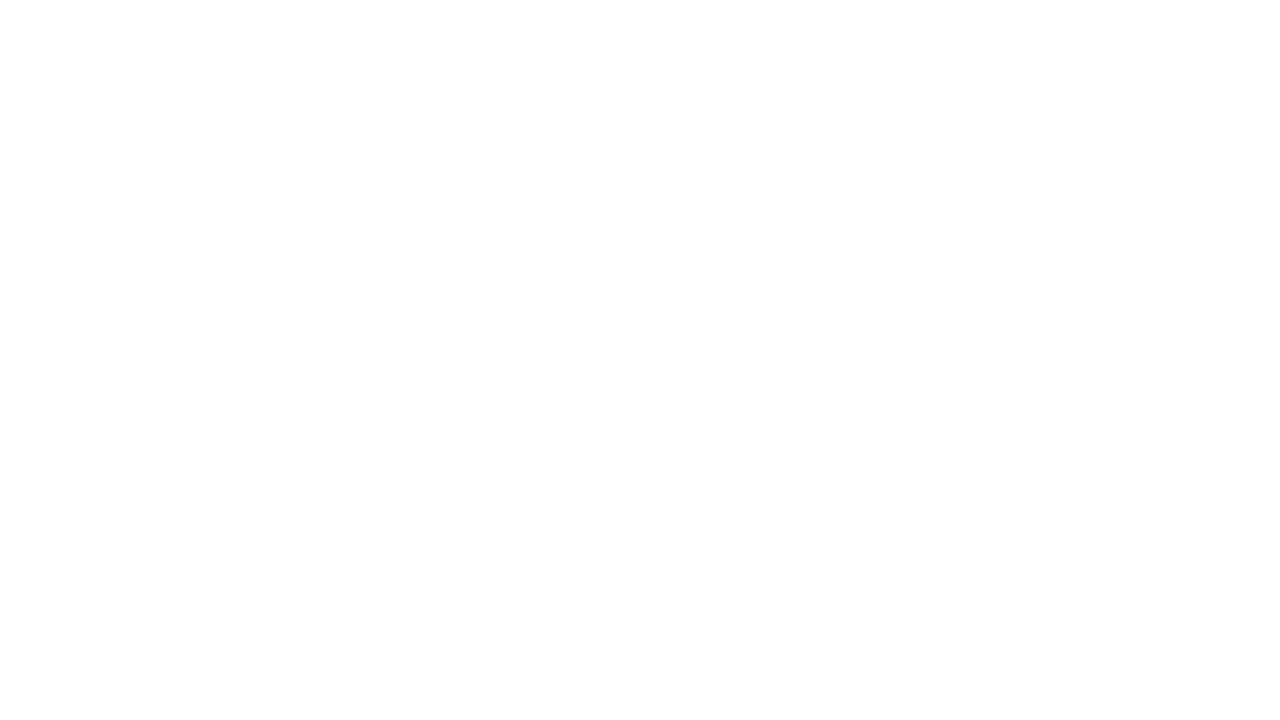

Retrieved initial viewport size
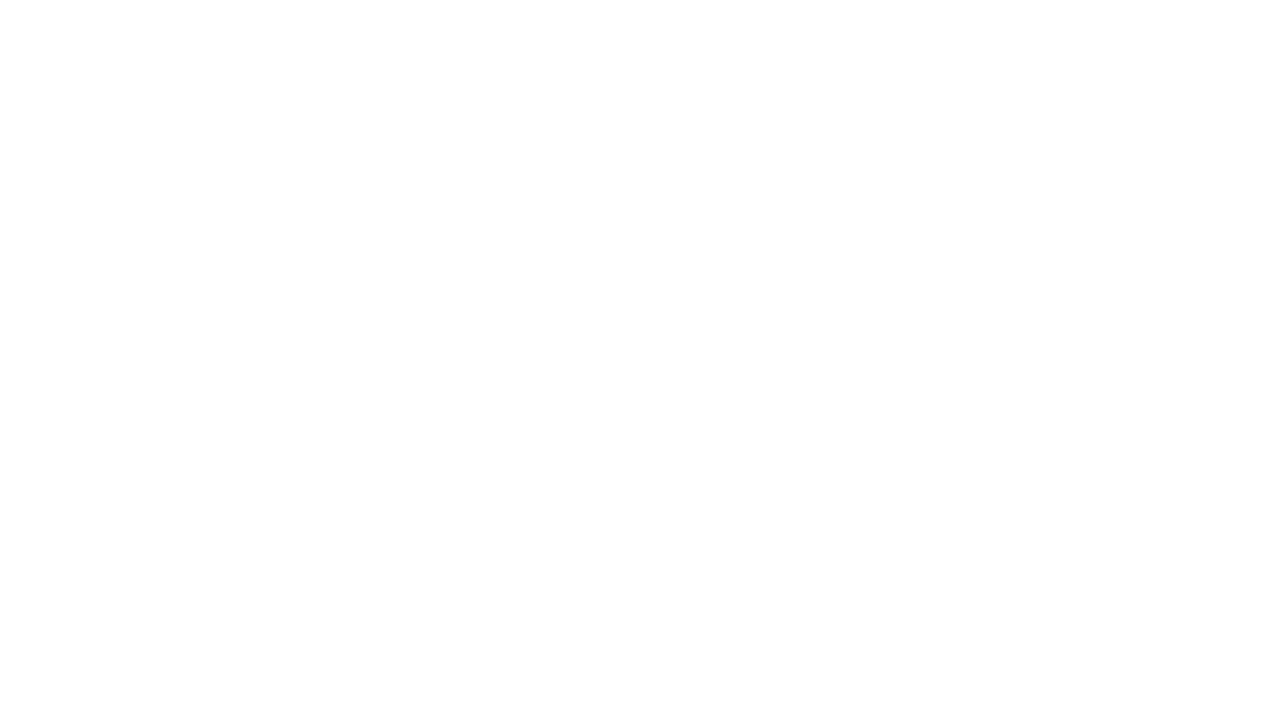

Requested fullscreen mode
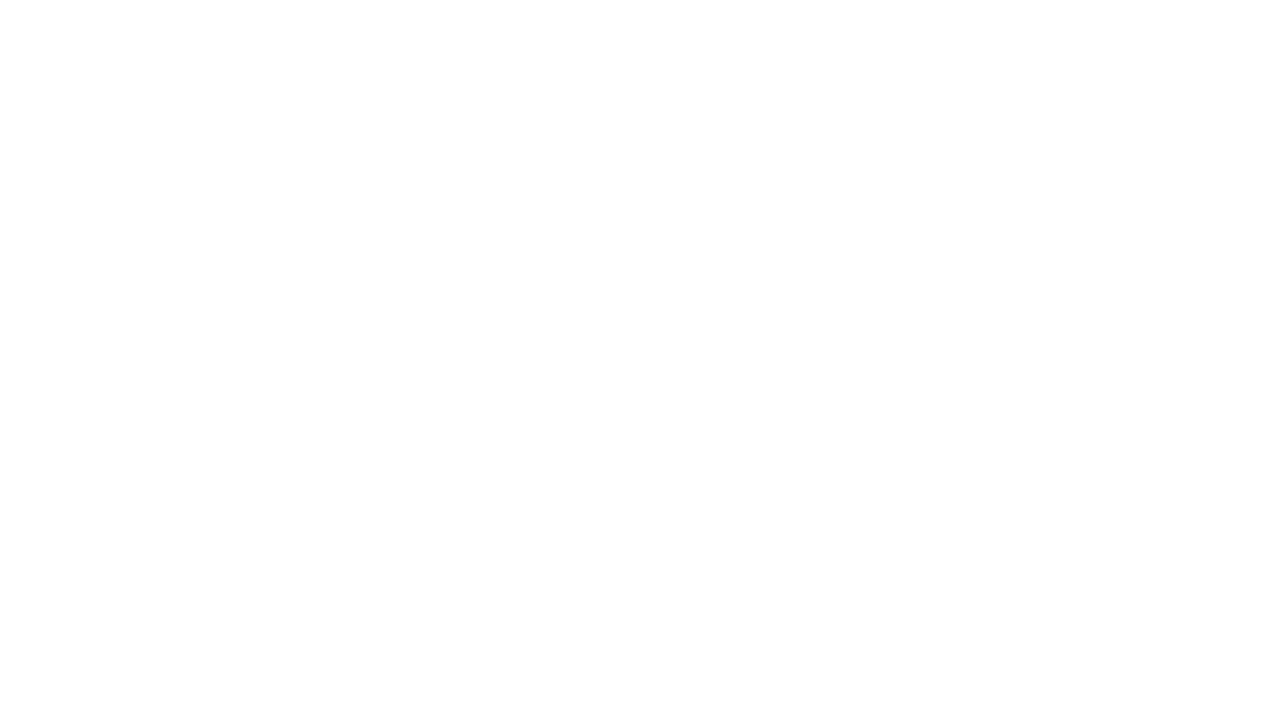

Waited 2 seconds for fullscreen to activate
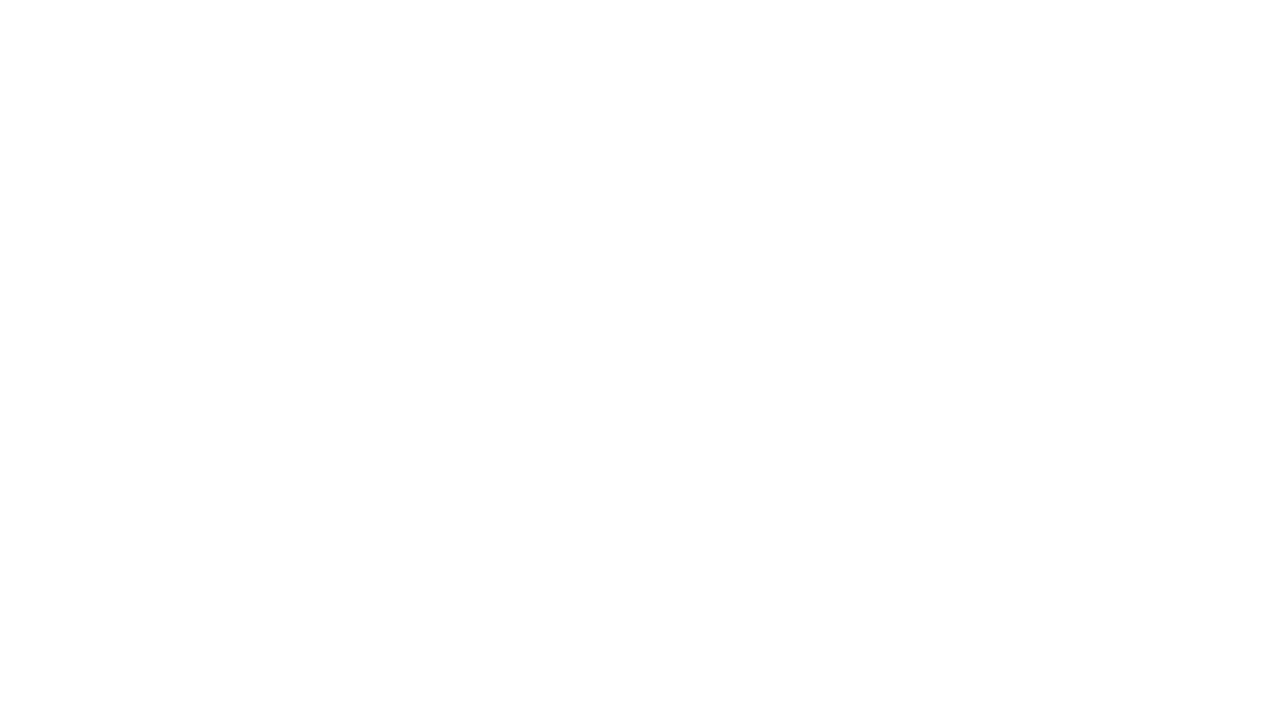

Exited fullscreen mode
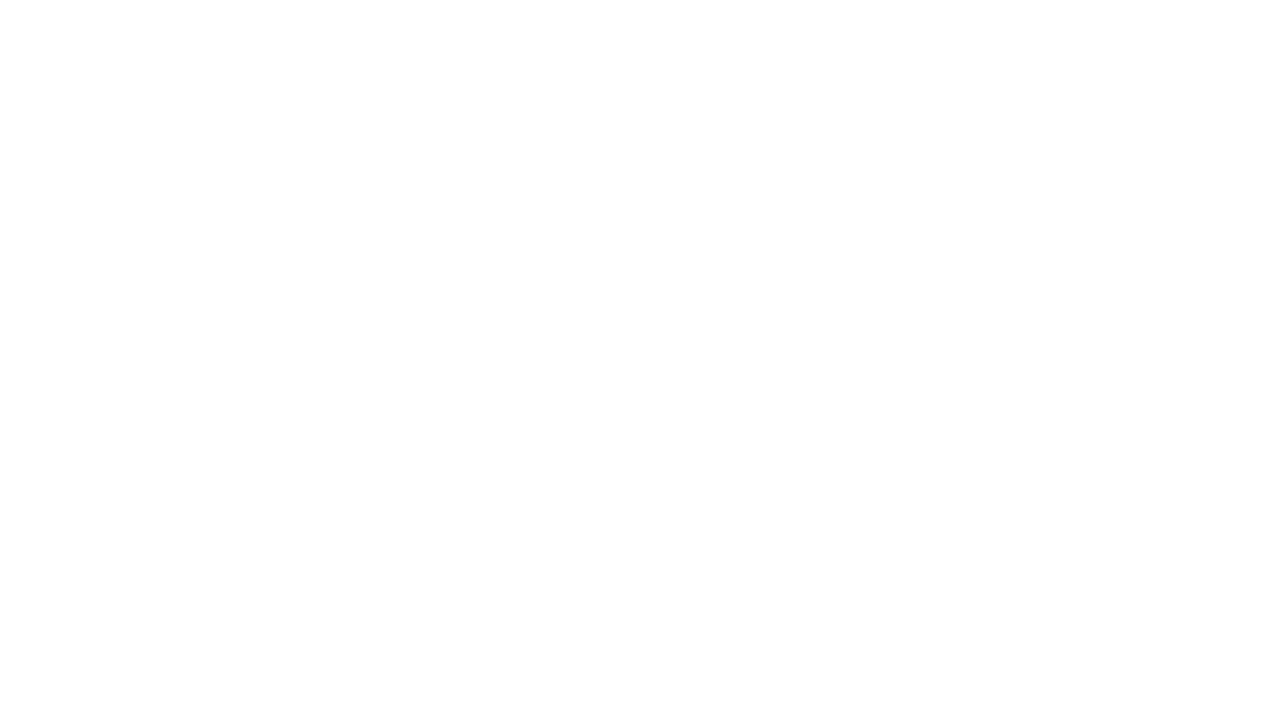

Waited 1 second for fullscreen exit to complete
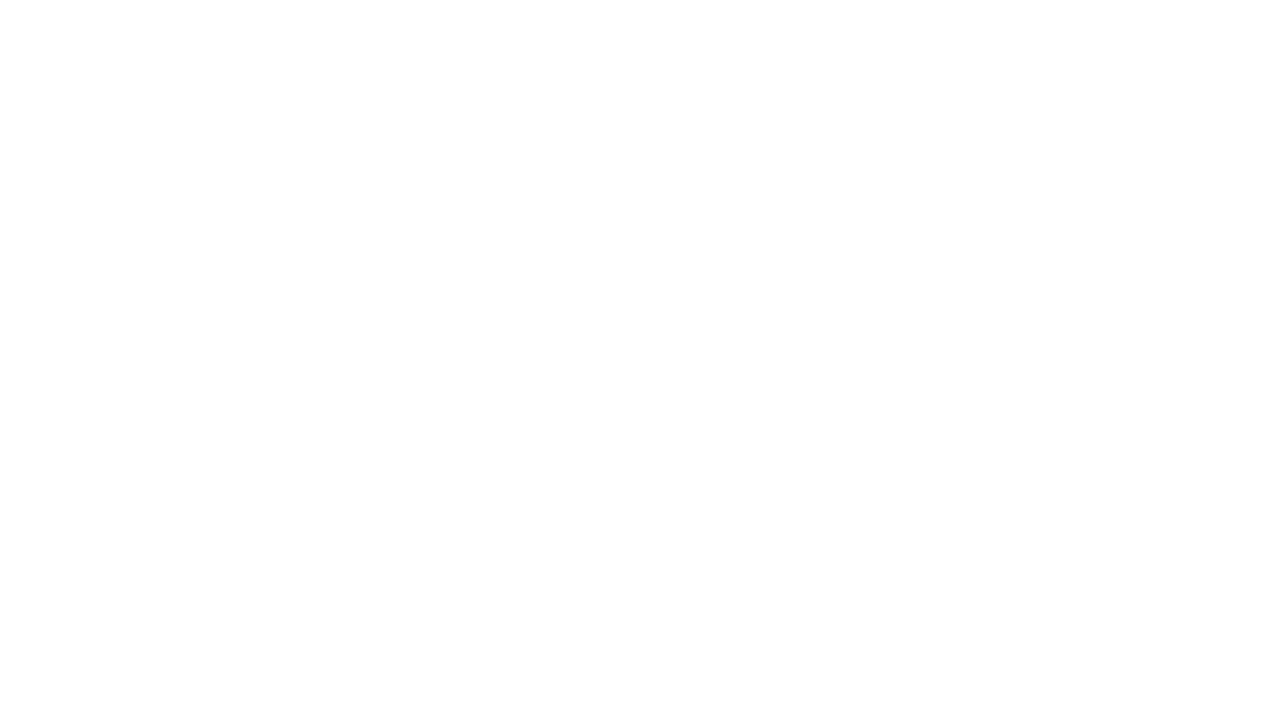

Set custom viewport size to 800x500 pixels
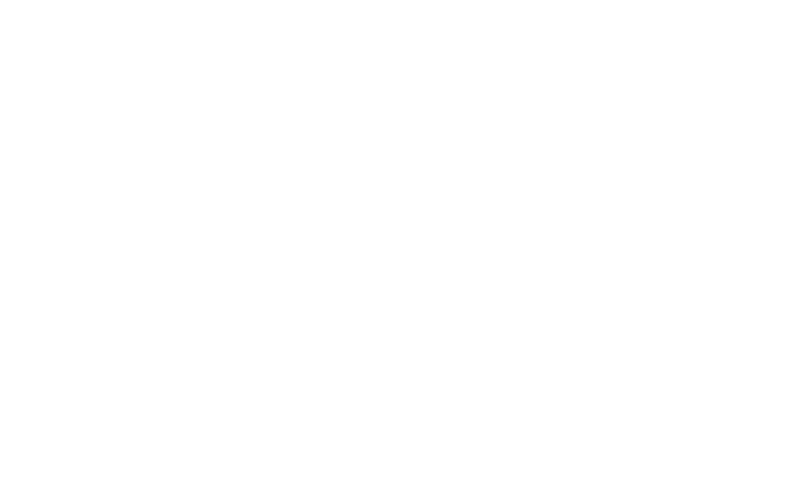

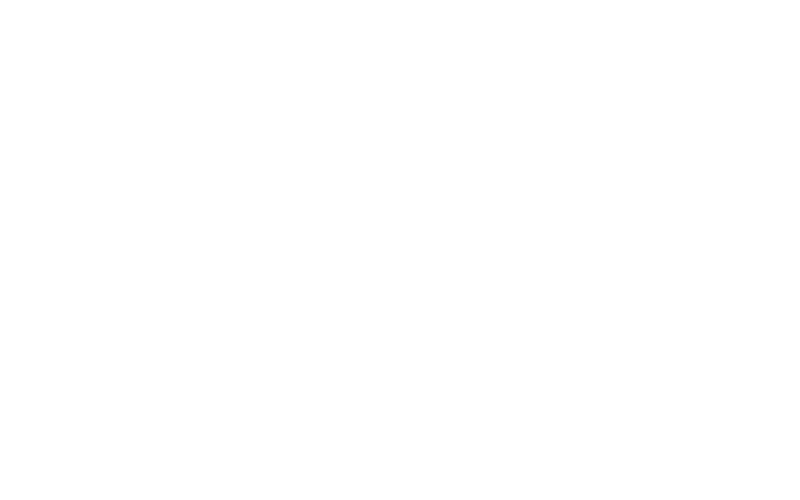